Tests the Email input field by entering a valid email, submitting the form, and verifying the result is displayed correctly

Starting URL: https://demoqa.com/text-box

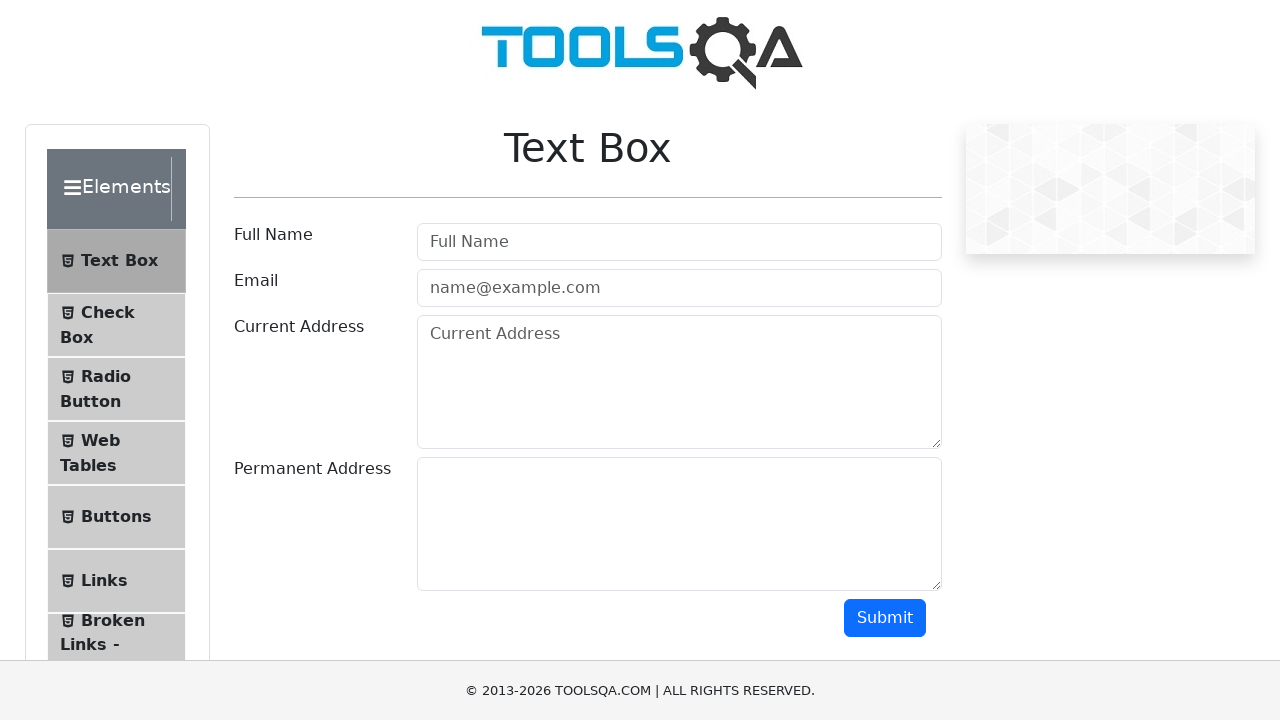

Filled email input field with 'testuser247@gmail.com' on input#userEmail
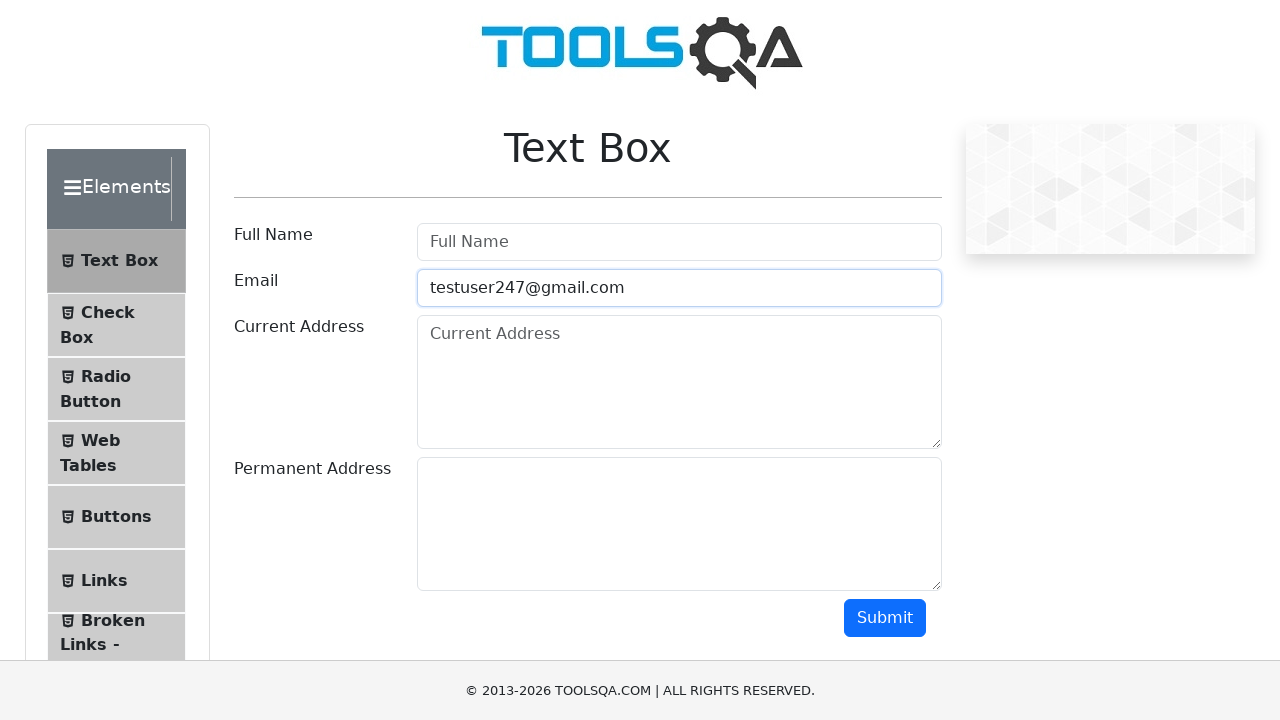

Scrolled to bottom of page to reveal submit button
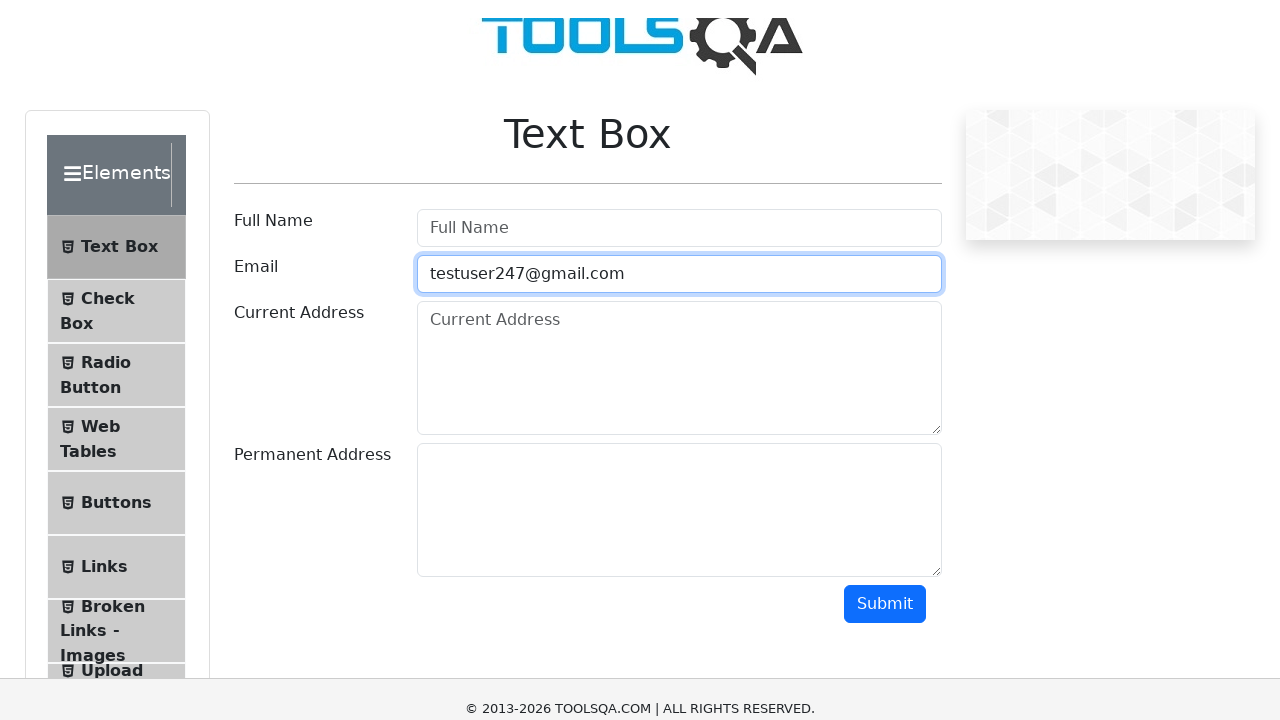

Clicked the submit button at (885, 19) on button#submit
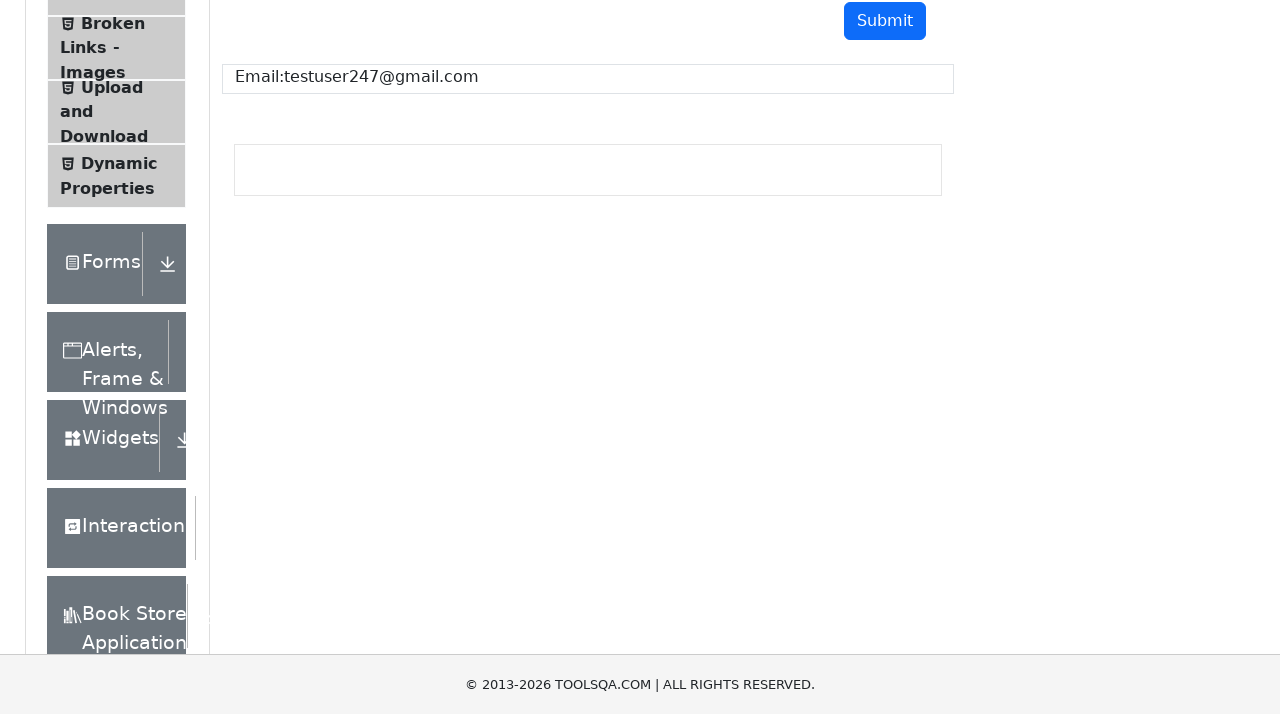

Email result field became visible
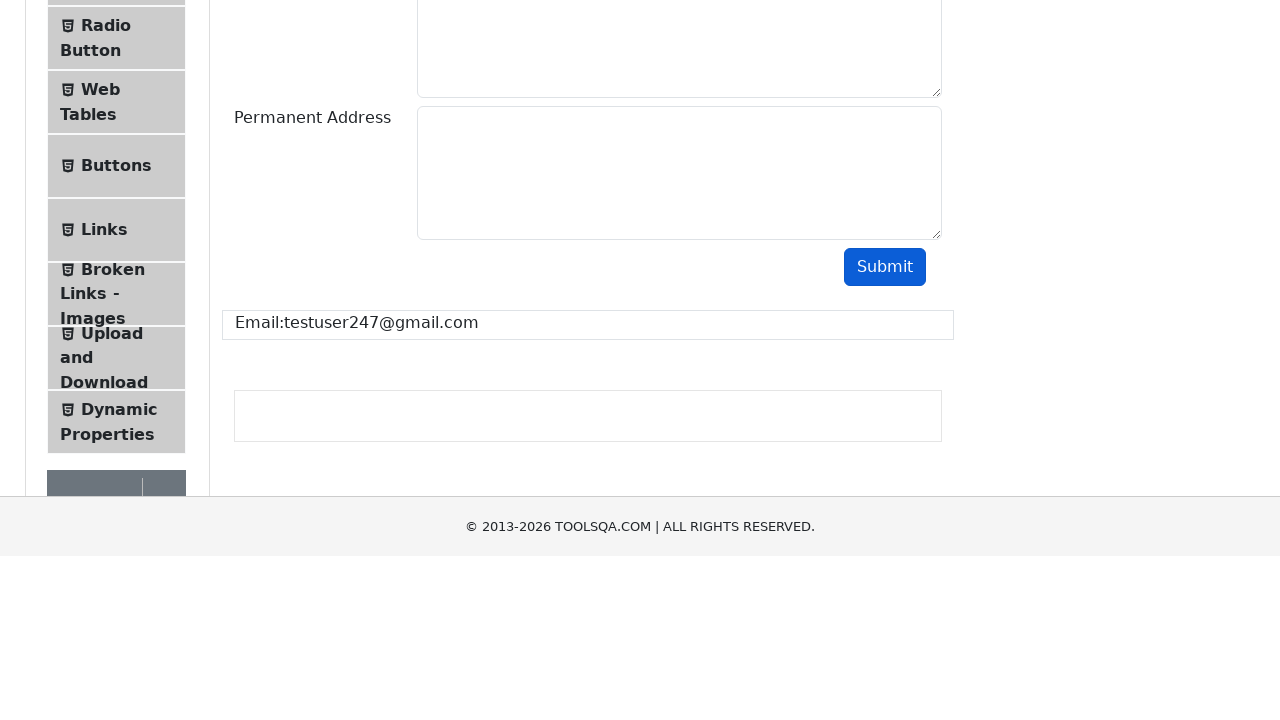

Verified that result field displays the correct email: 'Email:testuser247@gmail.com'
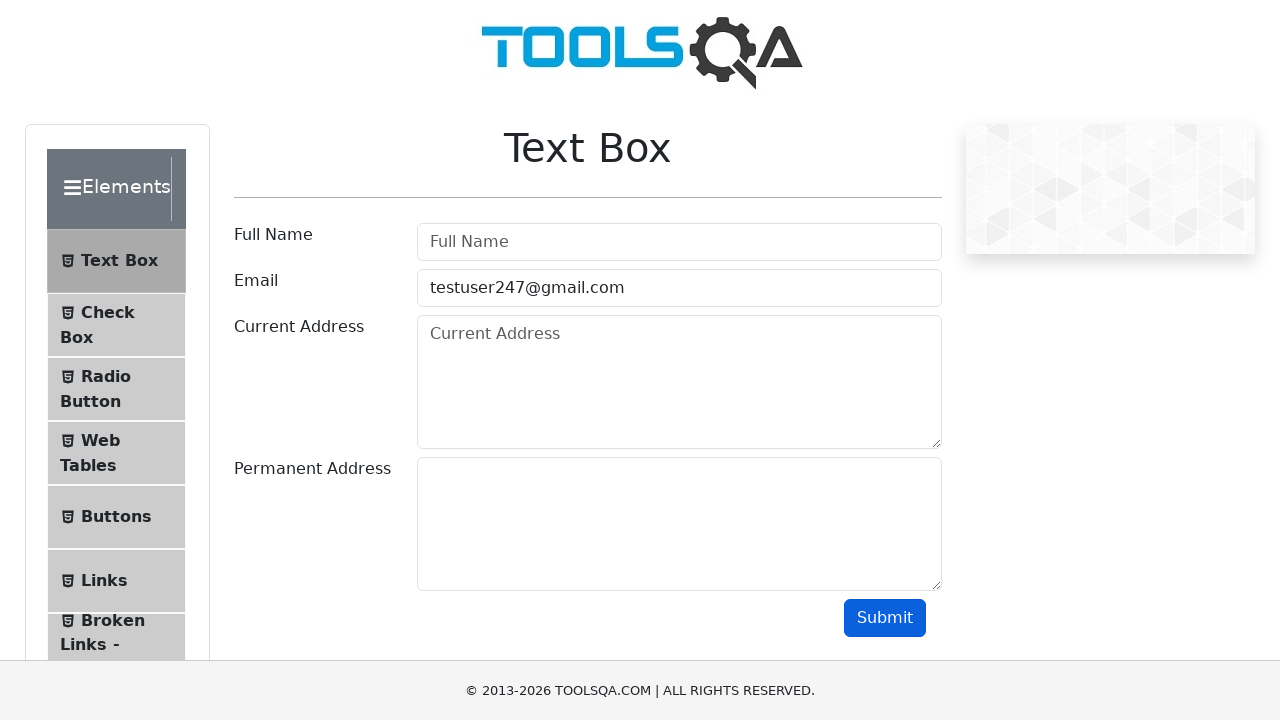

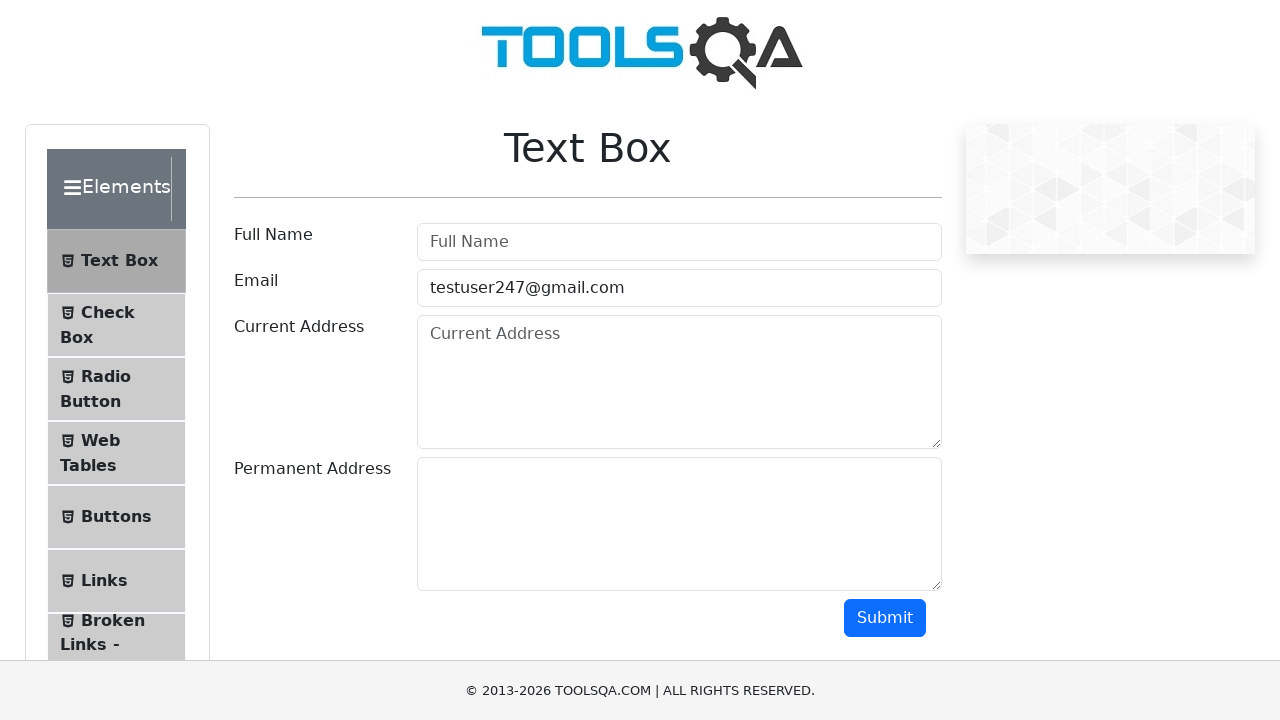